Searches for "phone", clicks on the first product result, and verifies the product description contains the word "phone"

Starting URL: https://www.testotomasyonu.com

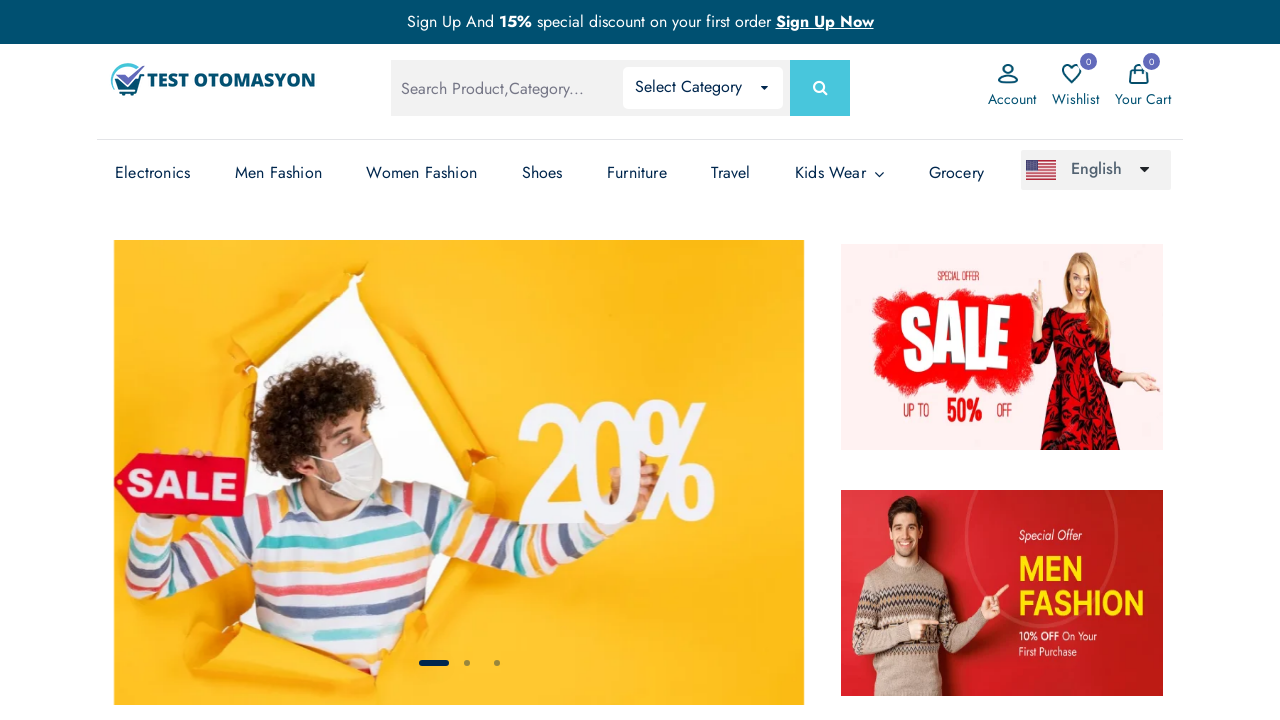

Filled search field with 'phone' on #global-search
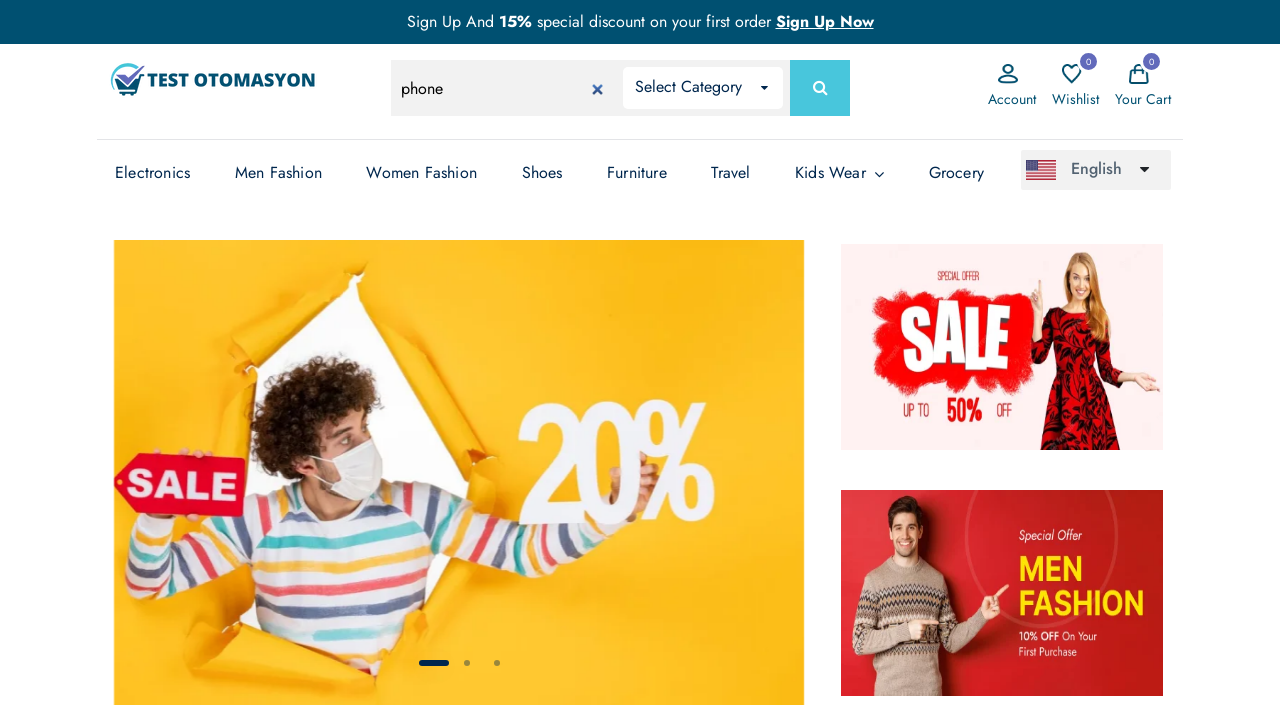

Pressed Enter to search for 'phone' on #global-search
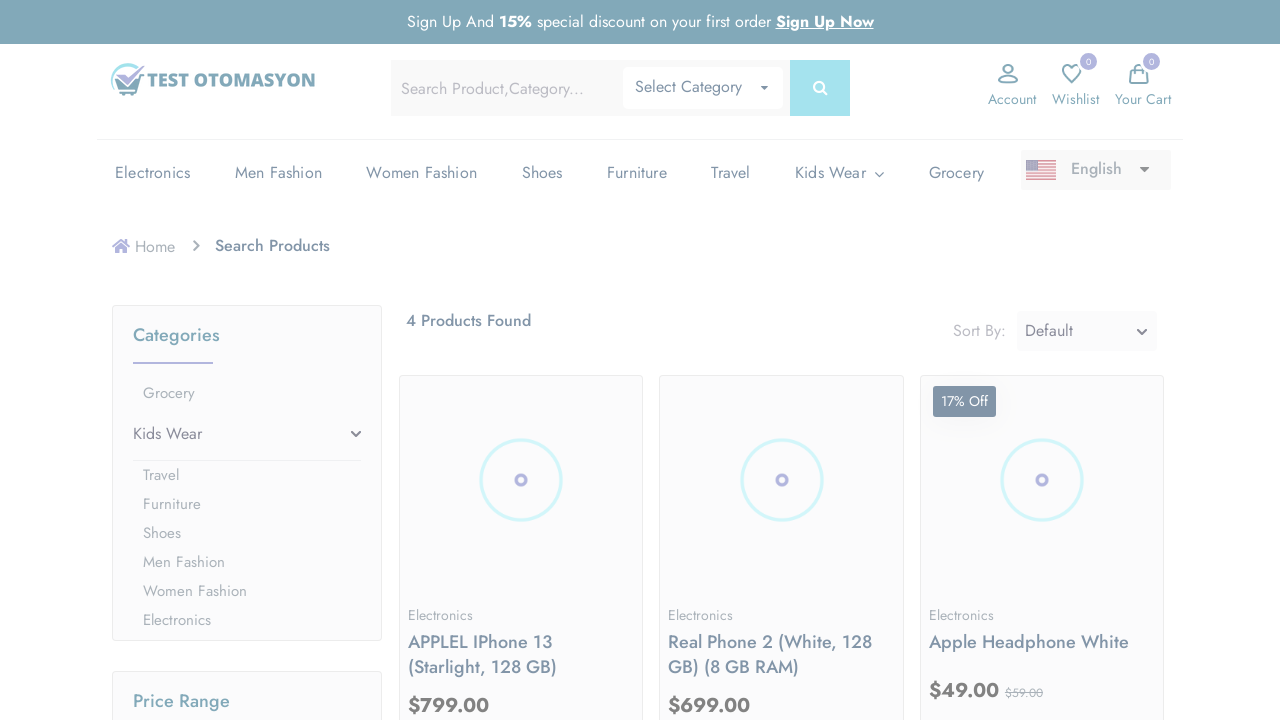

Product results loaded
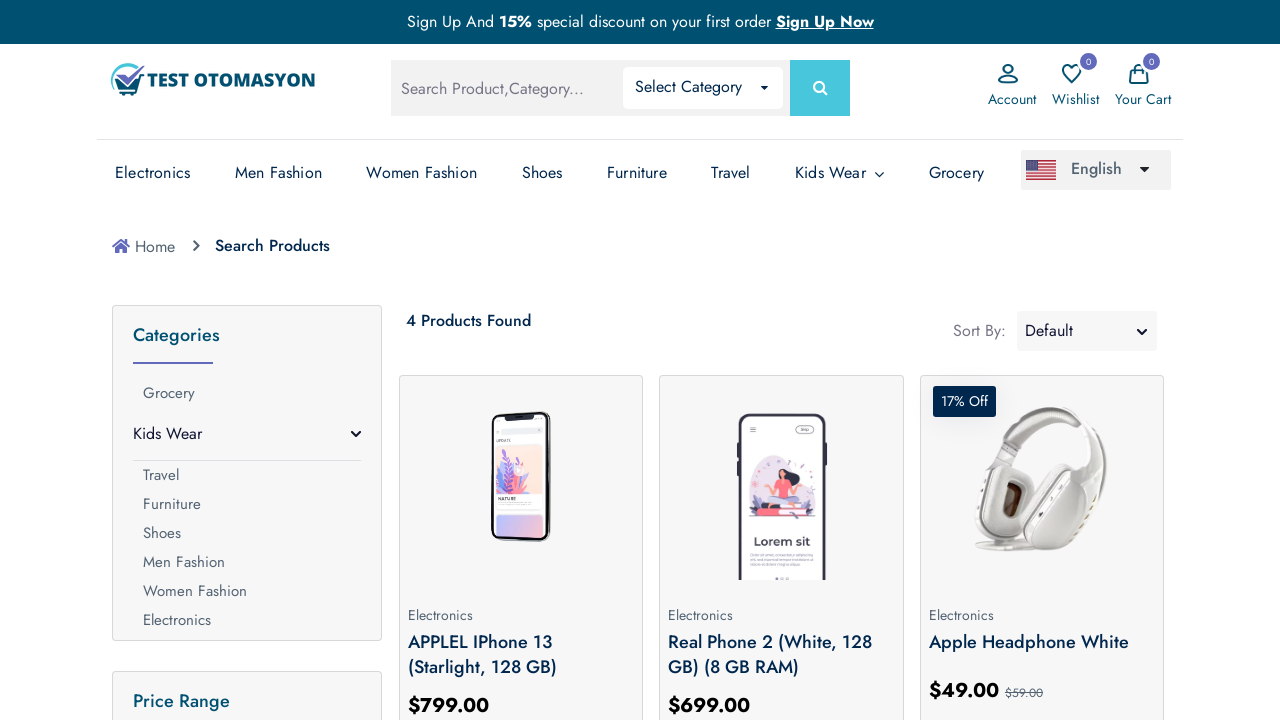

Clicked on the first product result at (521, 540) on (//*[@class='product-box my-2  py-1'])[1]
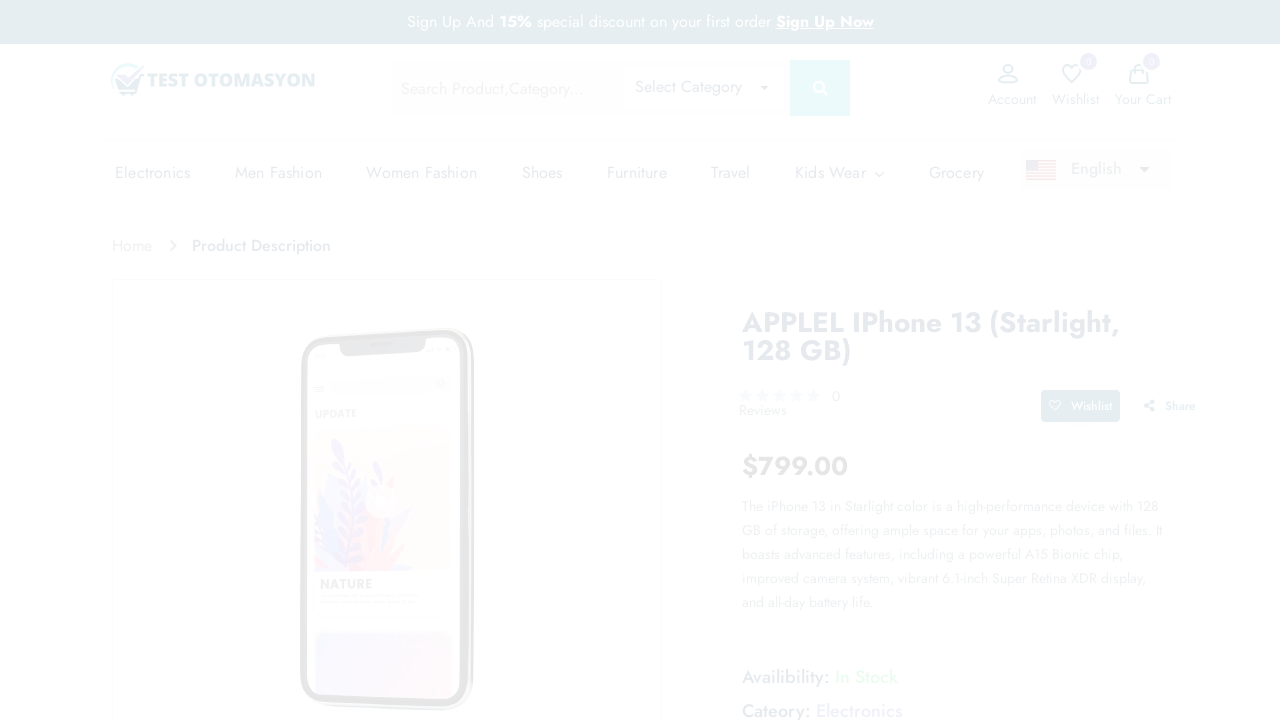

Product description loaded
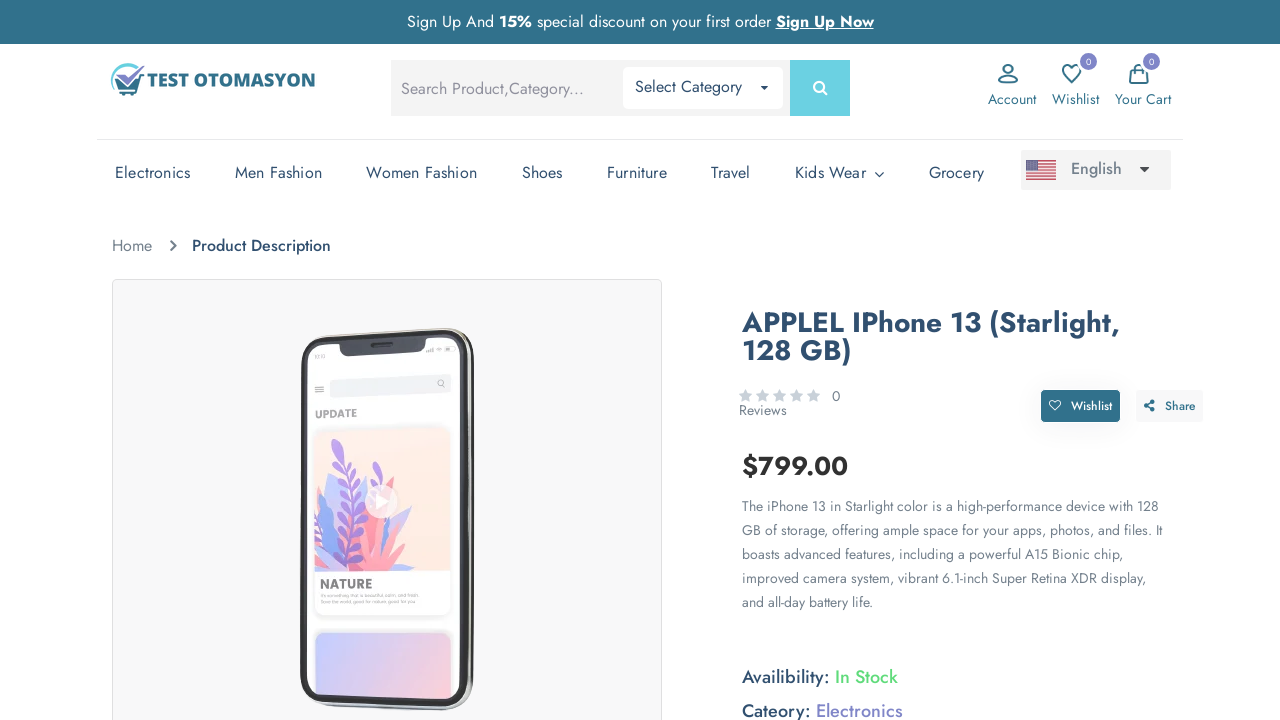

Retrieved product description text
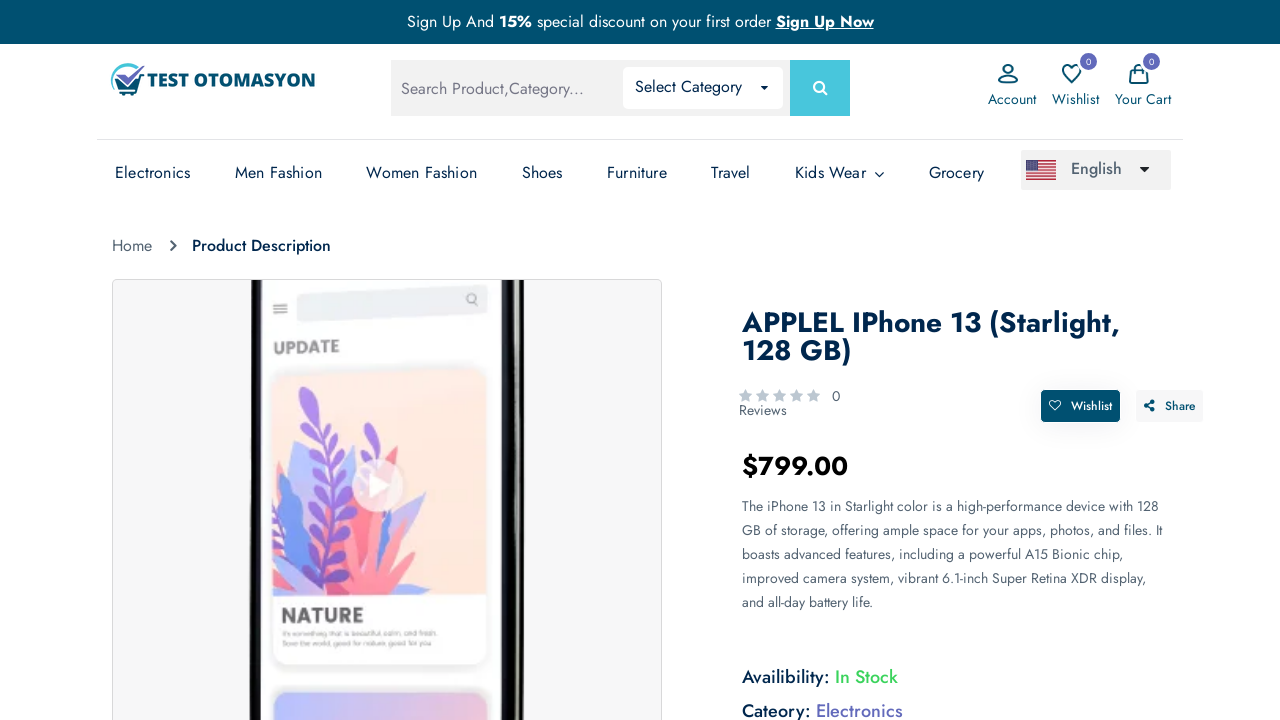

Verified product description contains 'phone'
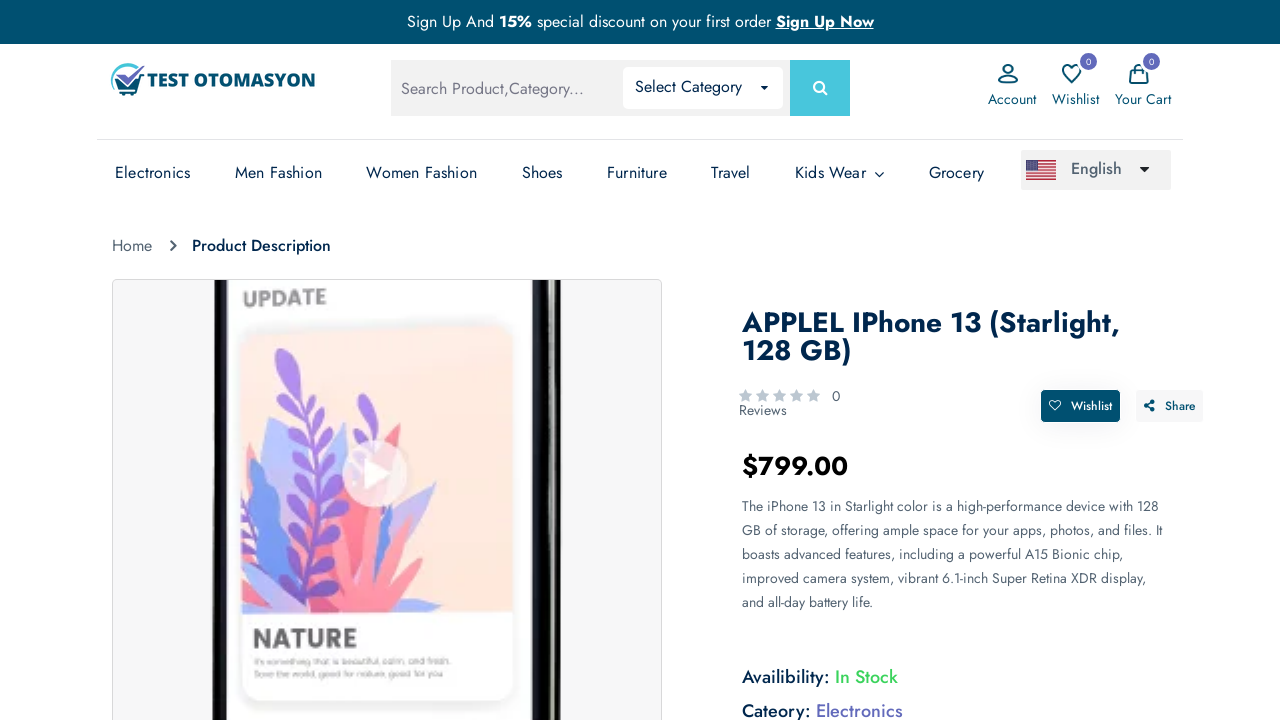

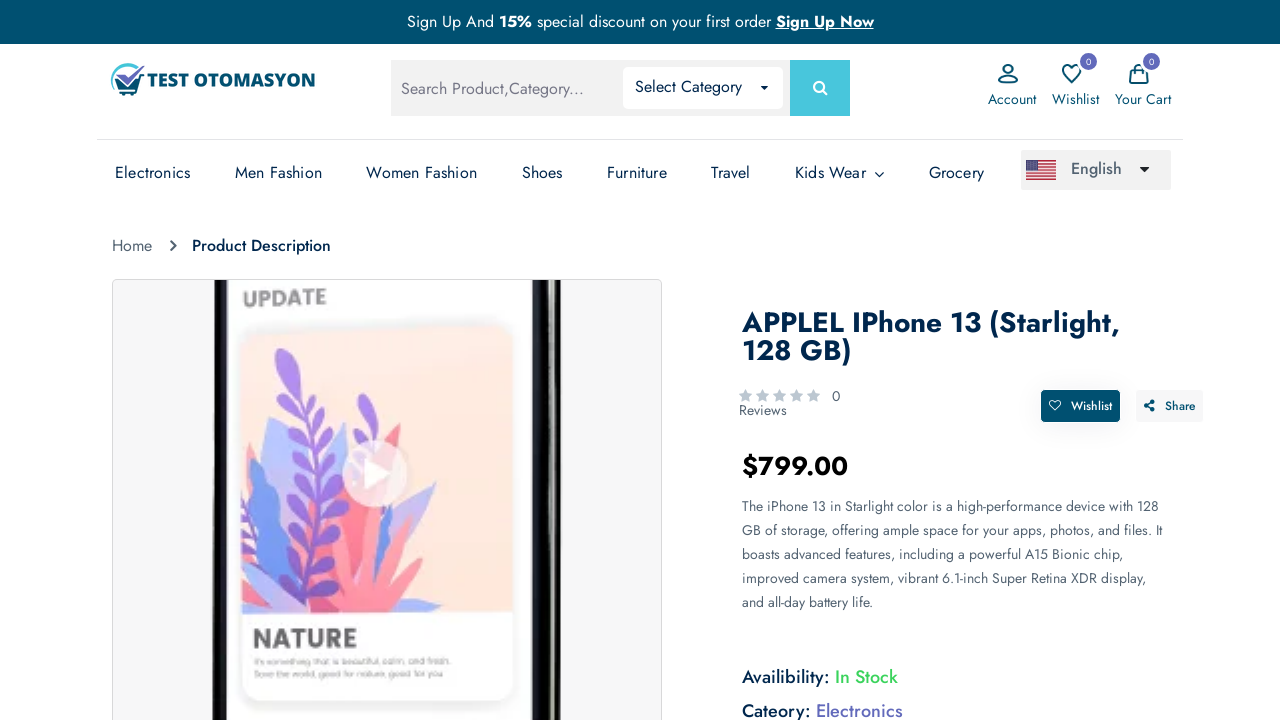